Tests navigation to terms page by clicking the terms link and switching between browser tabs

Starting URL: https://next.privat24.ua/money-transfer/card

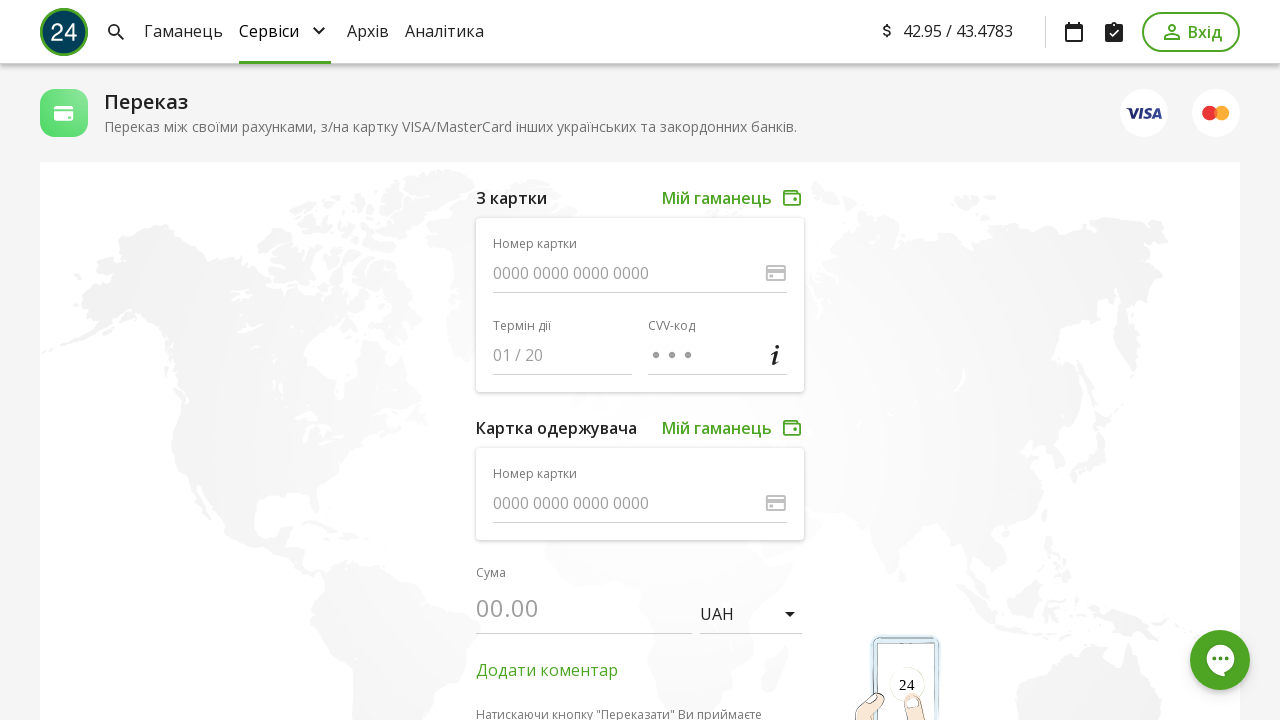

Clicked terms link to open new tab at (586, 360) on a[href='https://privatbank.ua/terms']
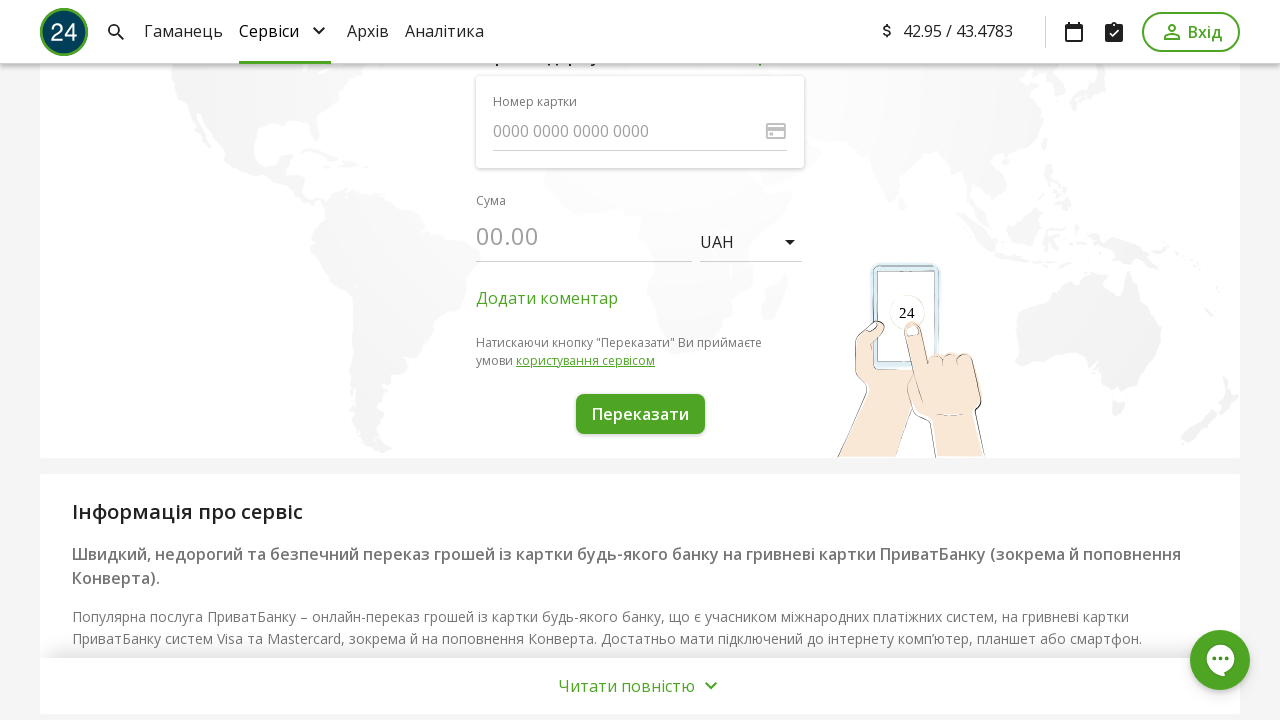

New page context captured
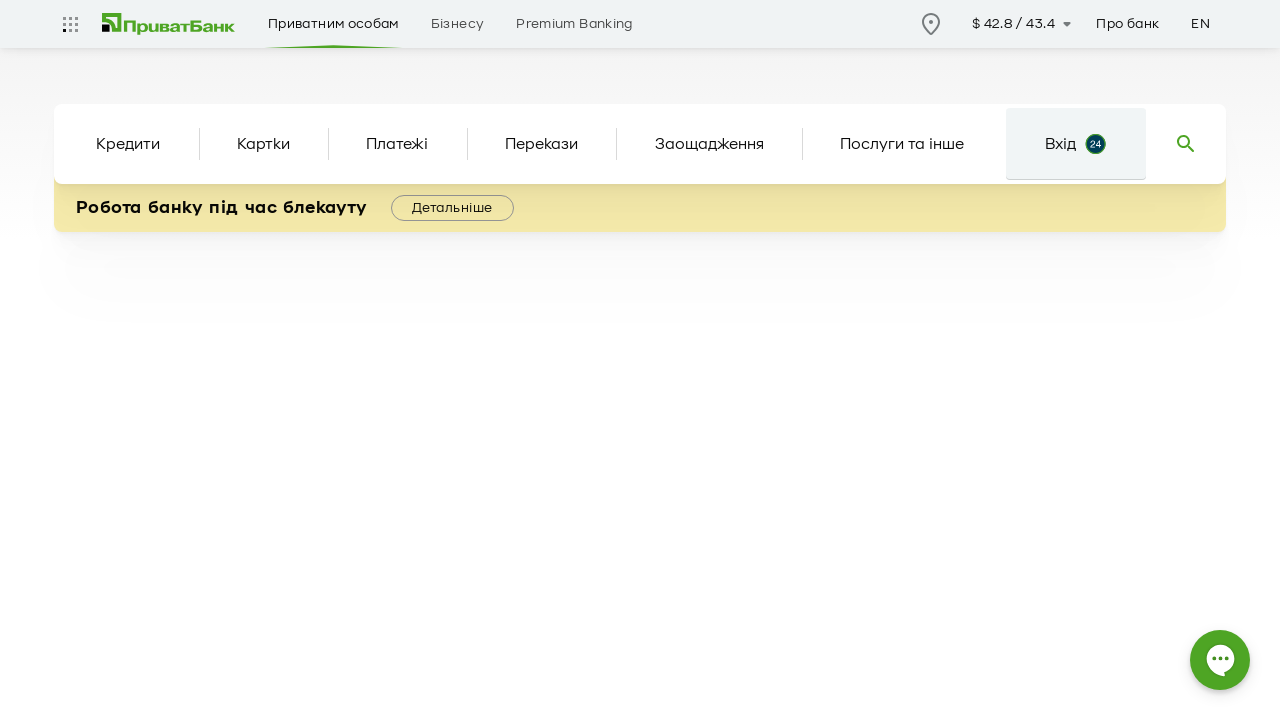

New page loaded completely
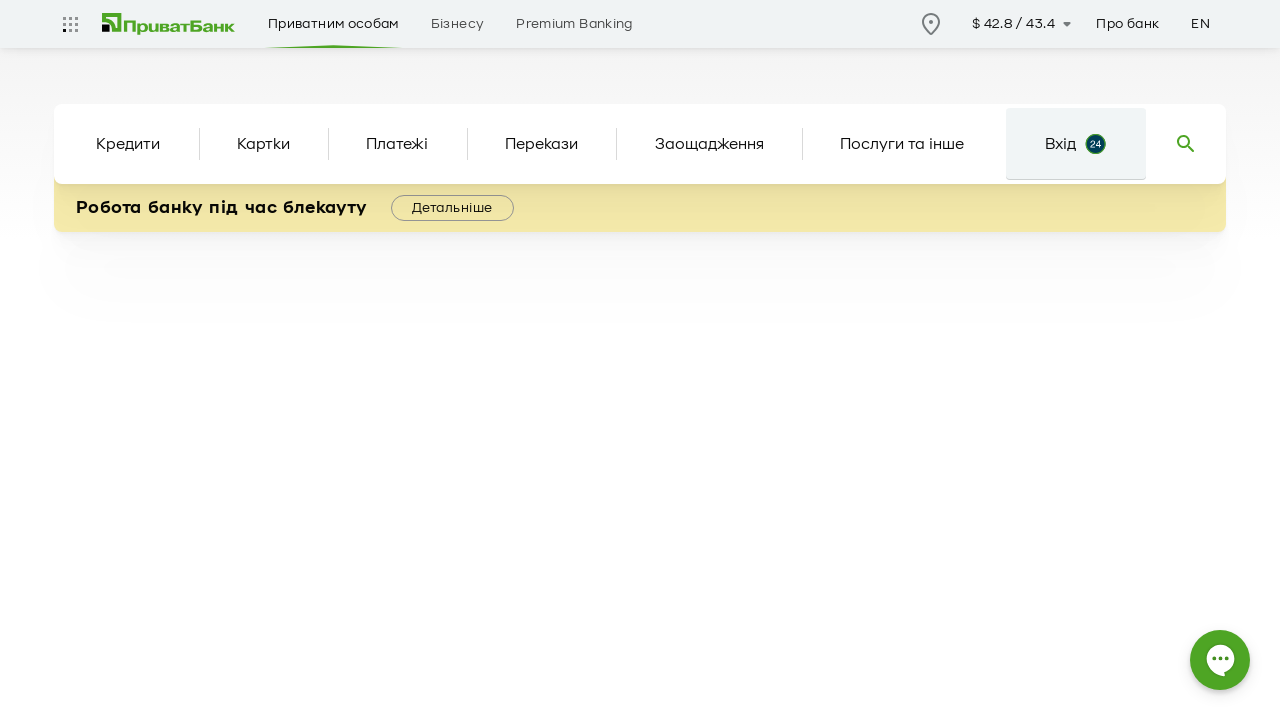

Closed the terms page tab
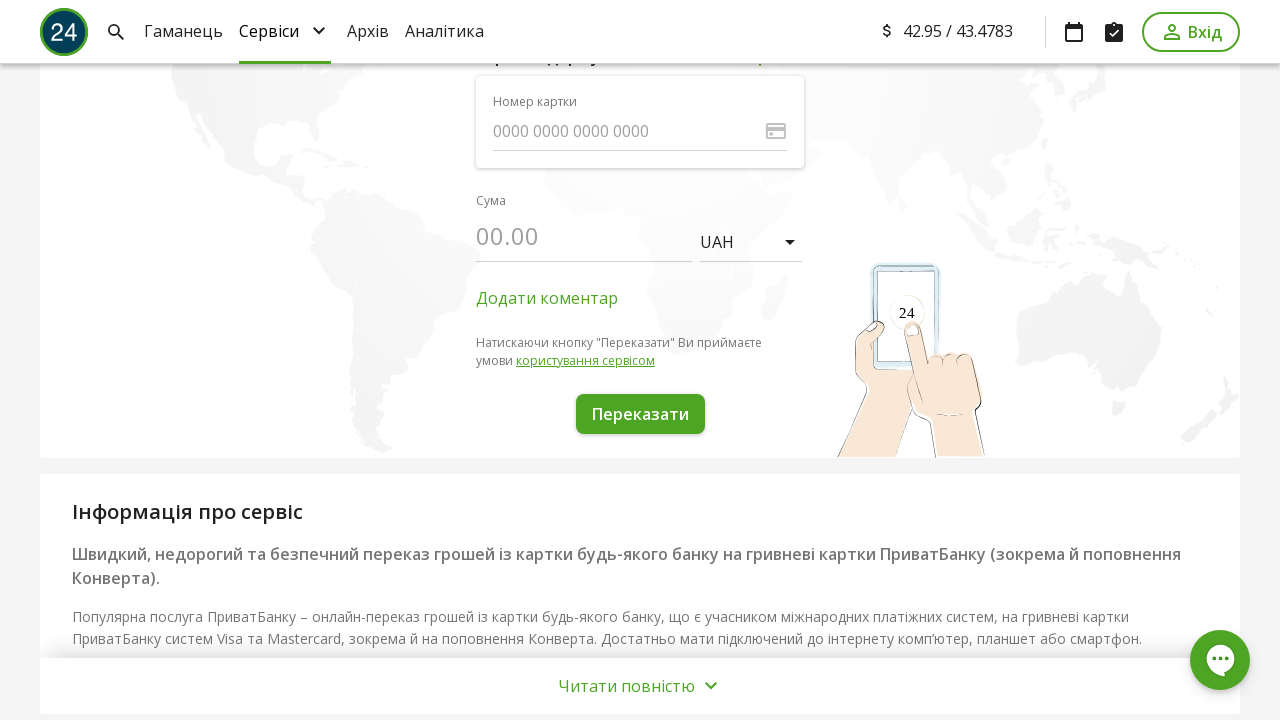

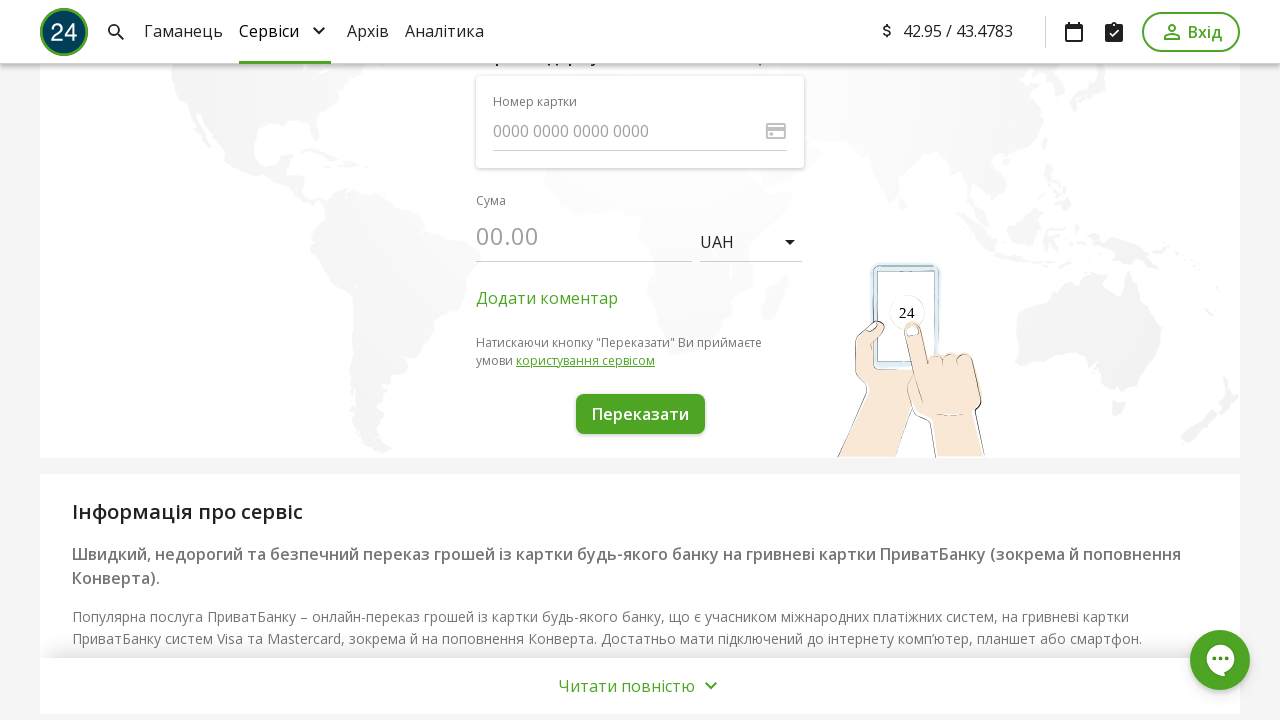